Tests the Playwright documentation site by clicking the "Get started" link and verifying that the Installation heading is visible on the resulting page.

Starting URL: https://playwright.dev/

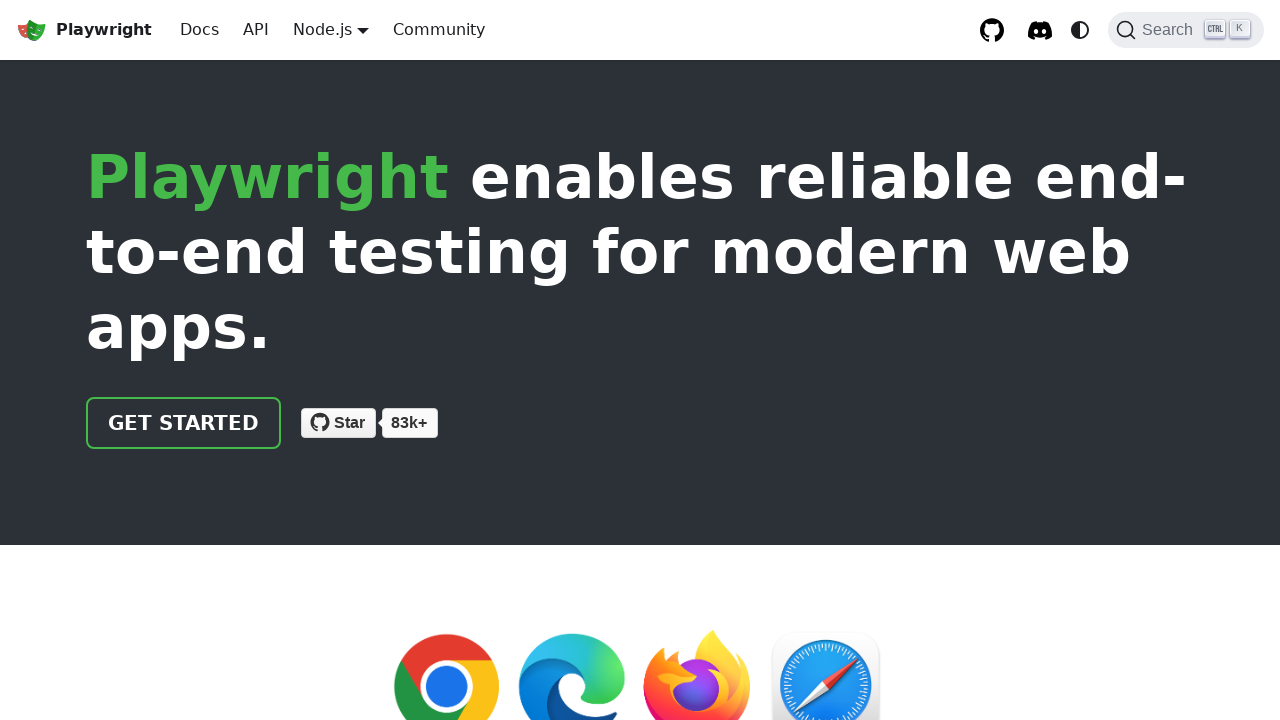

Navigated to Playwright documentation homepage
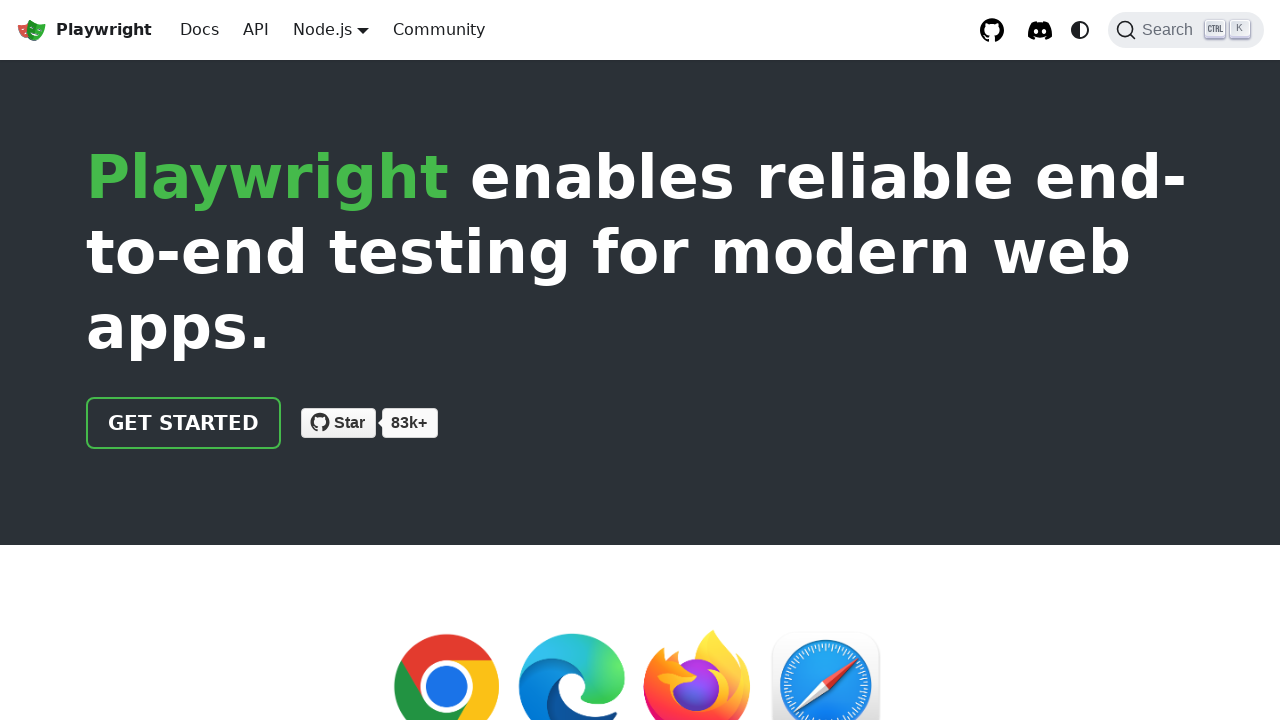

Clicked the 'Get started' link at (184, 423) on internal:role=link[name="Get started"i]
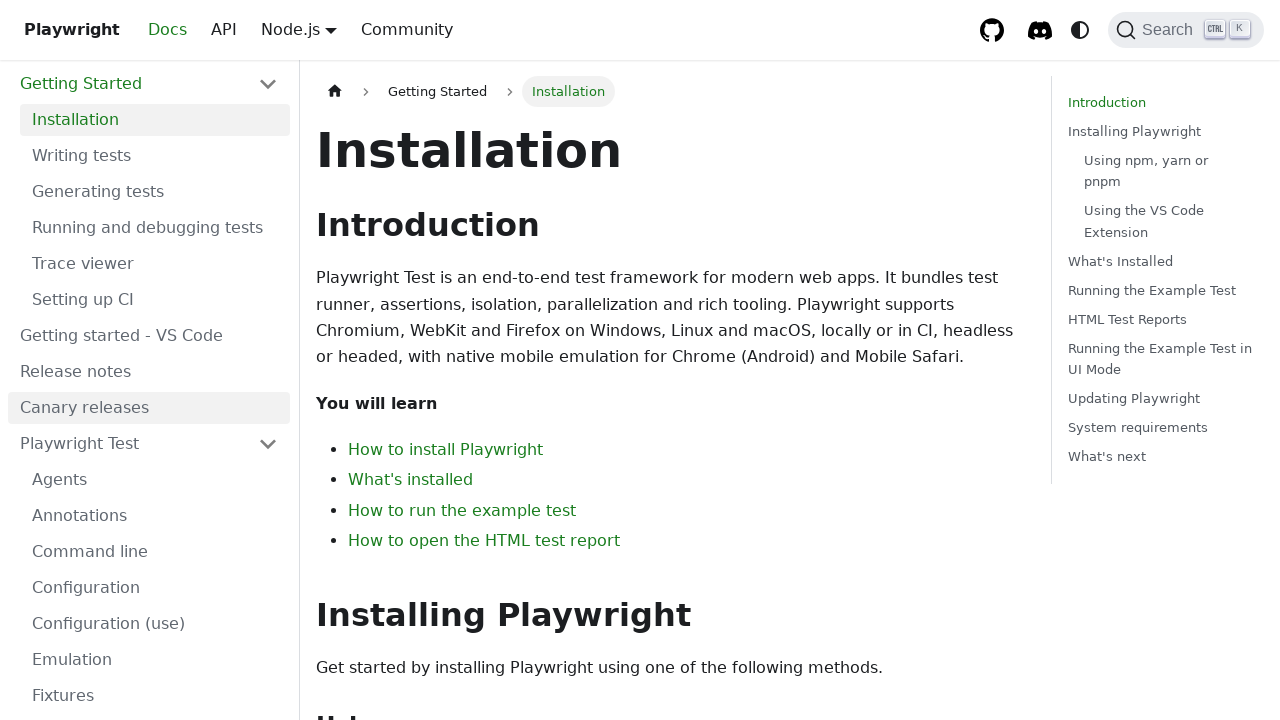

Installation heading is now visible on the page
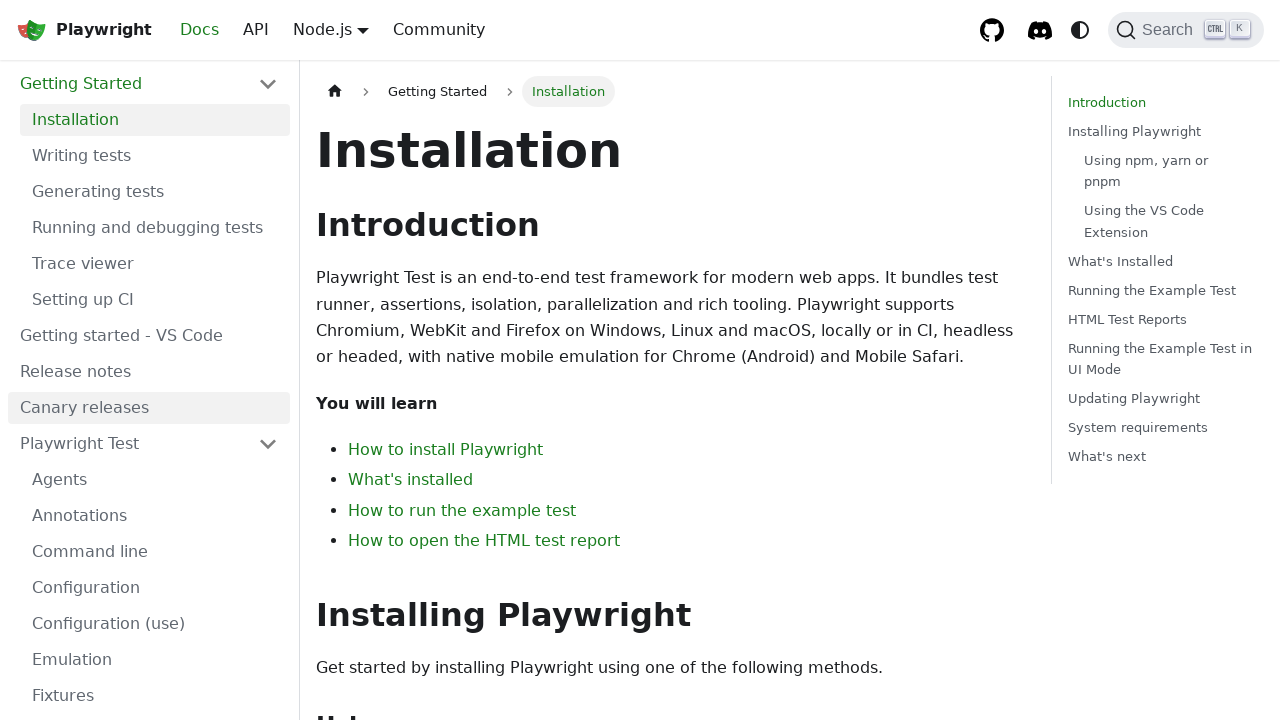

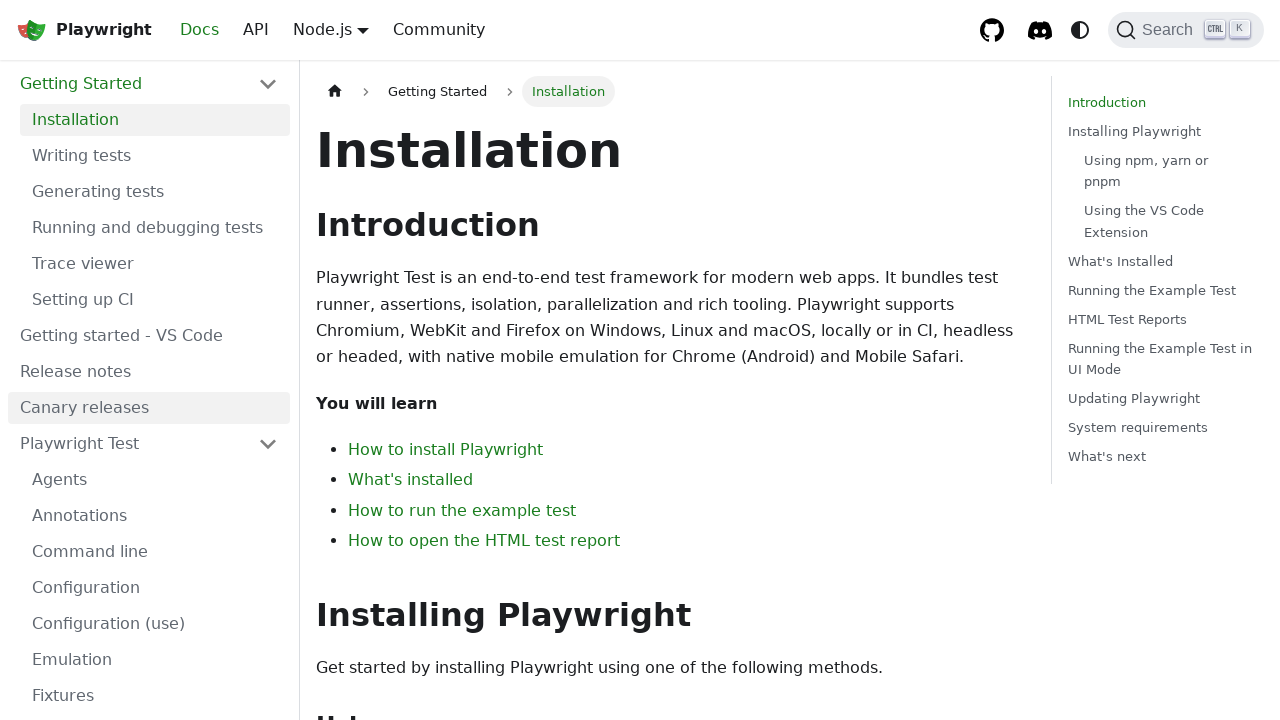